Tests checkbox functionality by selecting Option 2 and Option 3, then verifying the result message displays the correct selected values

Starting URL: https://kristinek.github.io/site/examples/actions

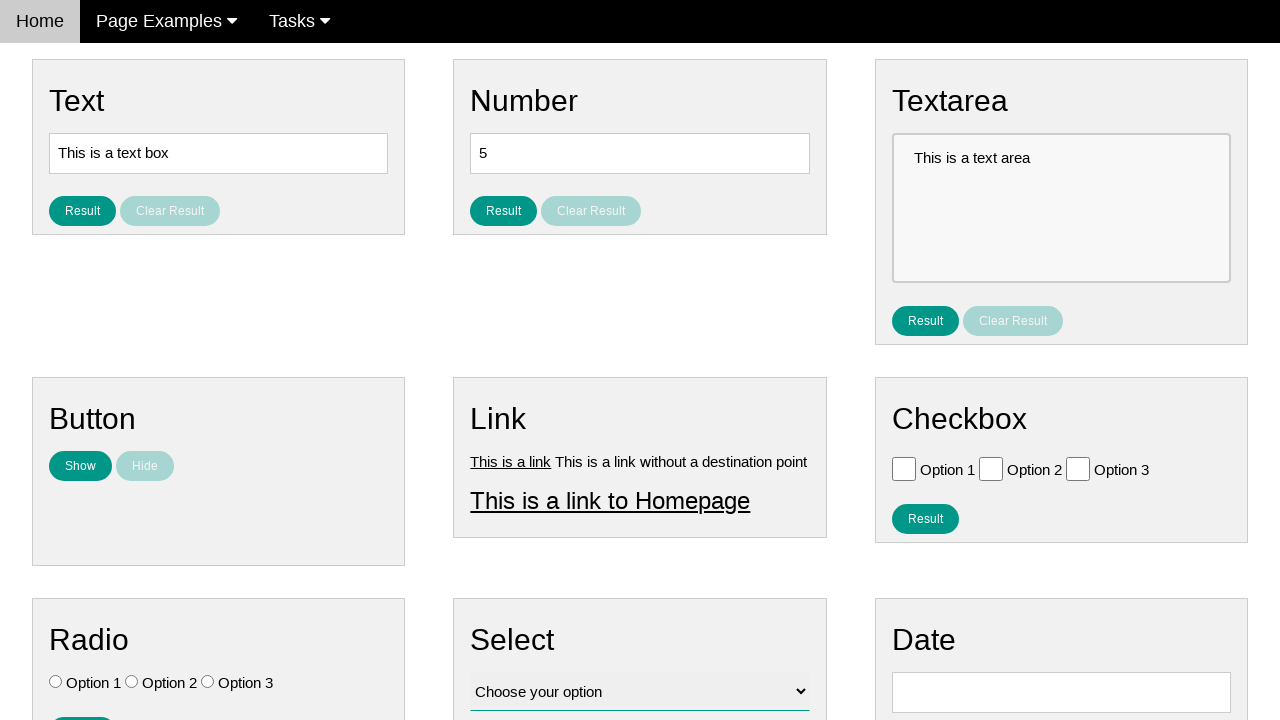

Navigated to checkbox actions page
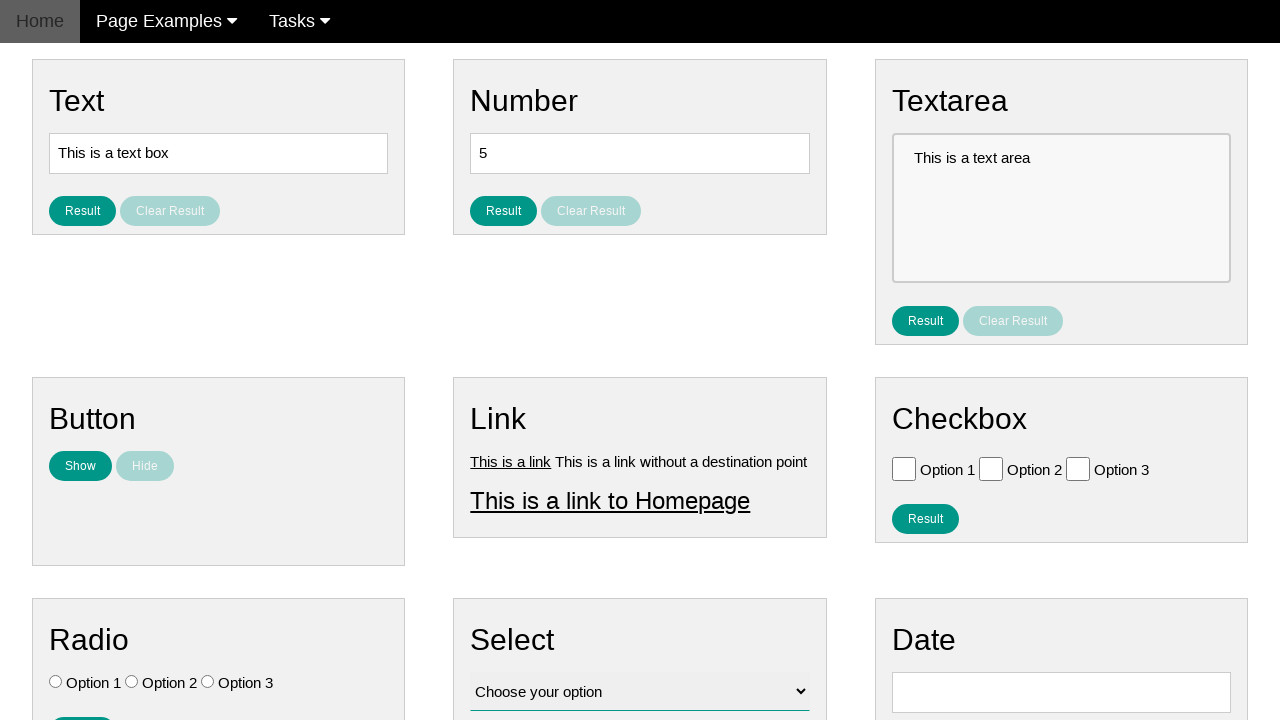

Located all checkboxes on the page
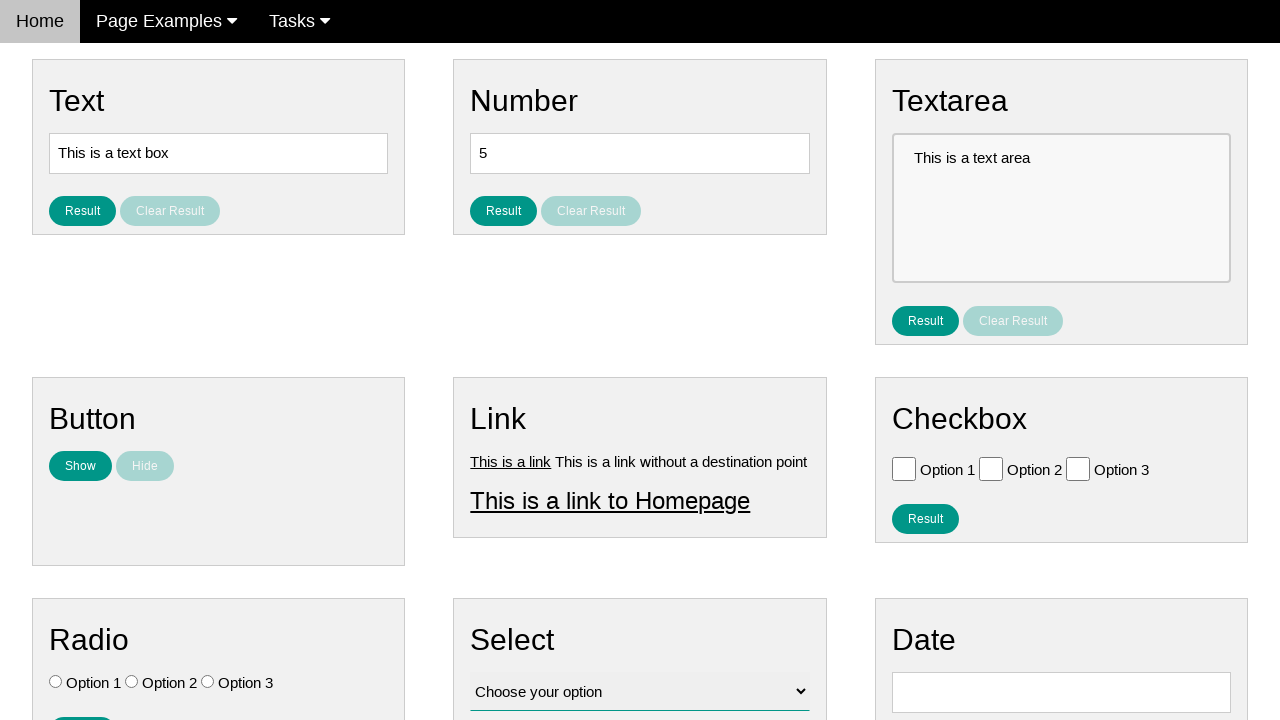

Selected Option 2 checkbox at (991, 468) on .w3-check[type='checkbox'] >> nth=1
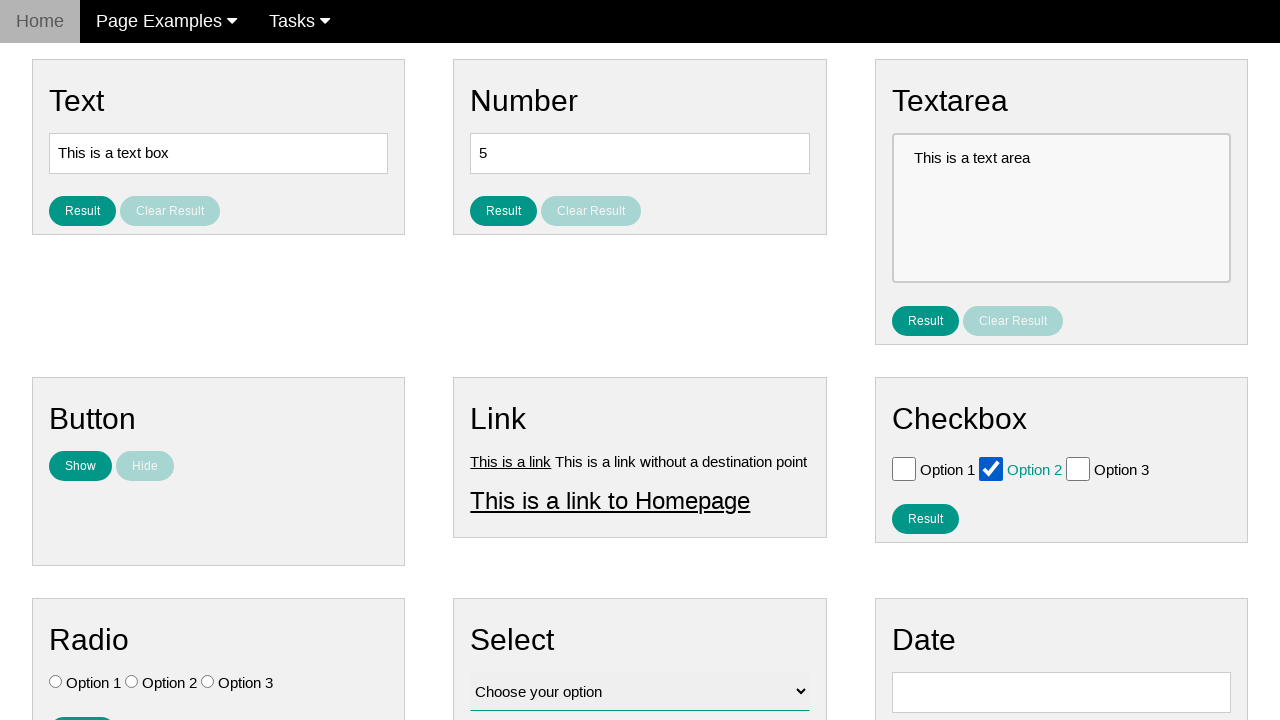

Selected Option 3 checkbox at (1078, 468) on .w3-check[type='checkbox'] >> nth=2
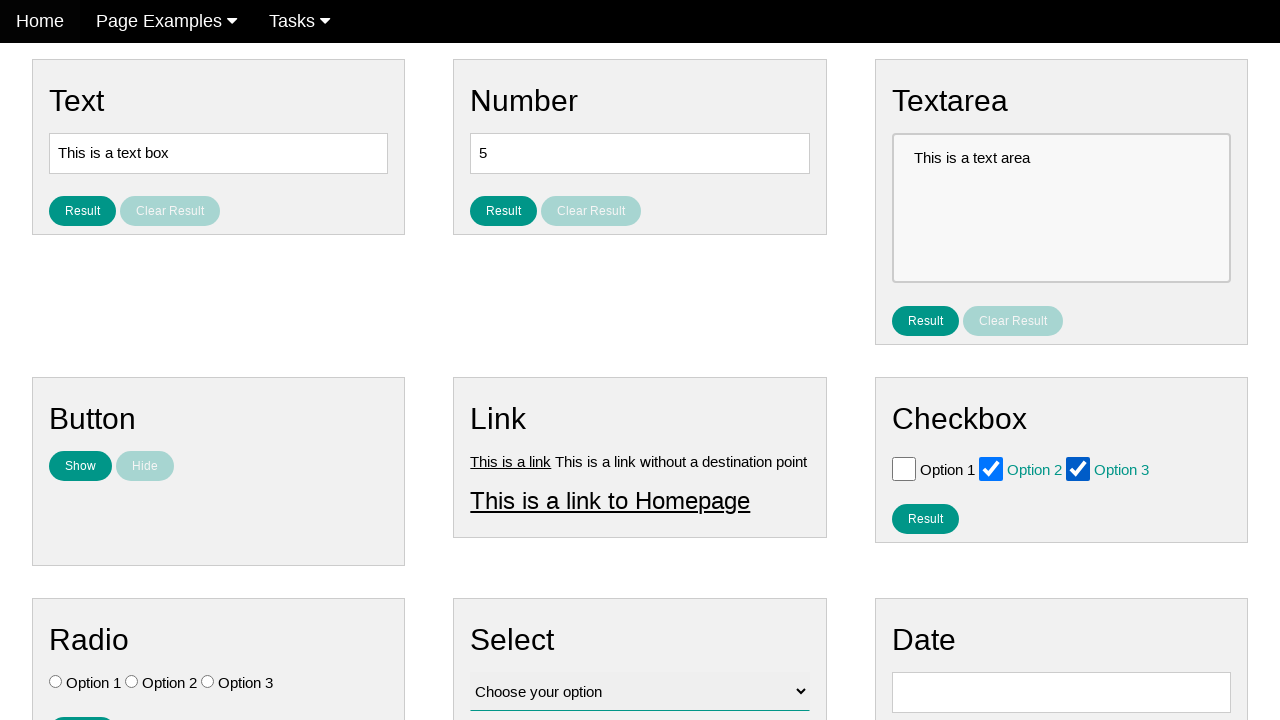

Clicked result button to display selected values at (925, 518) on #result_button_checkbox
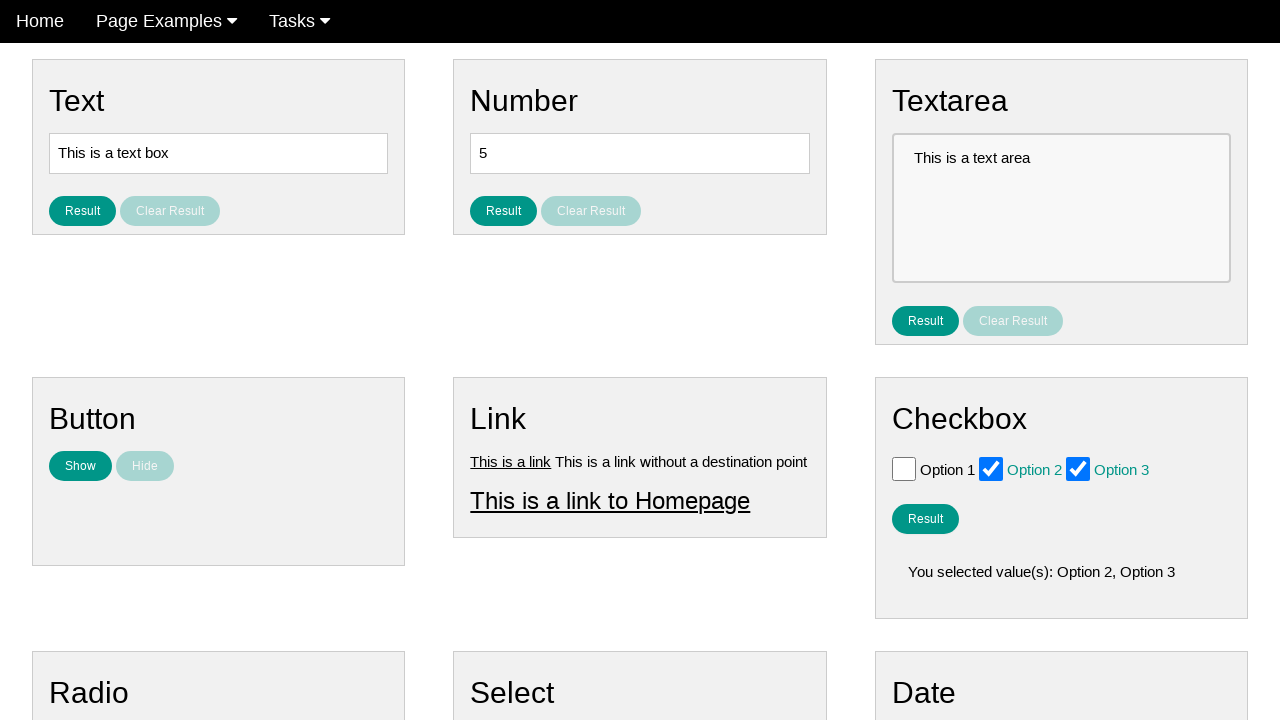

Result message appeared with selected checkbox values
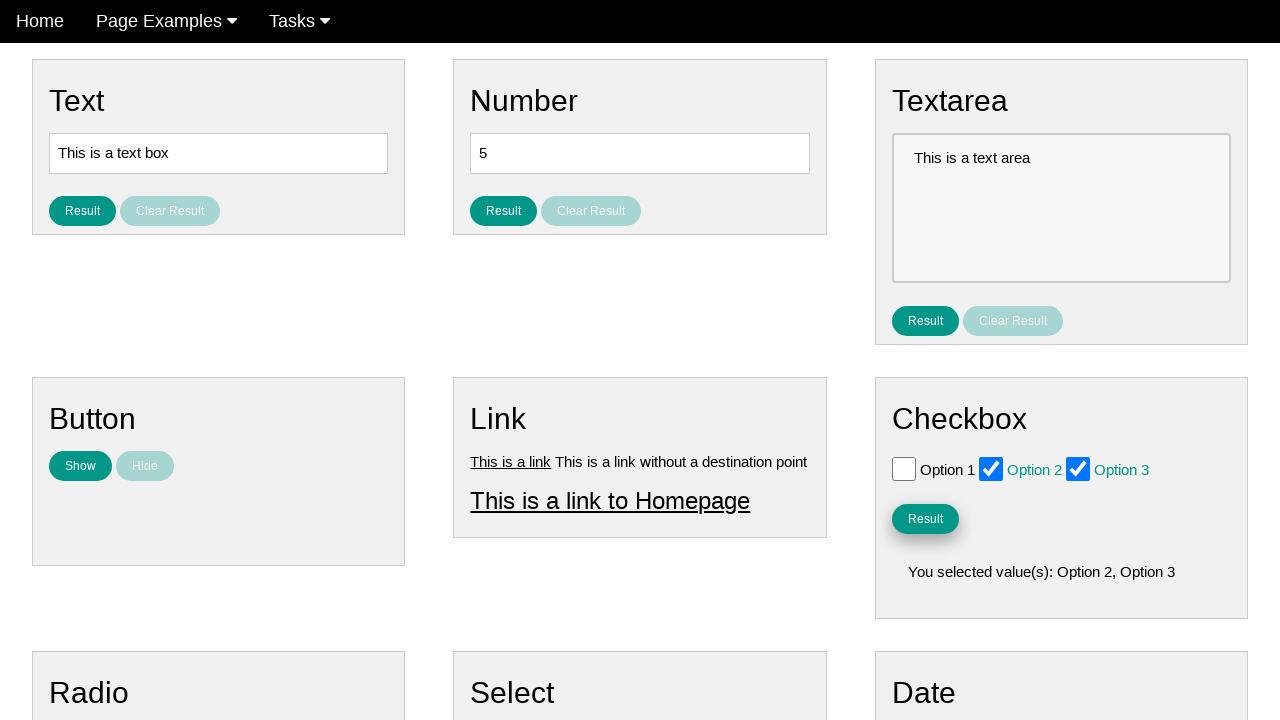

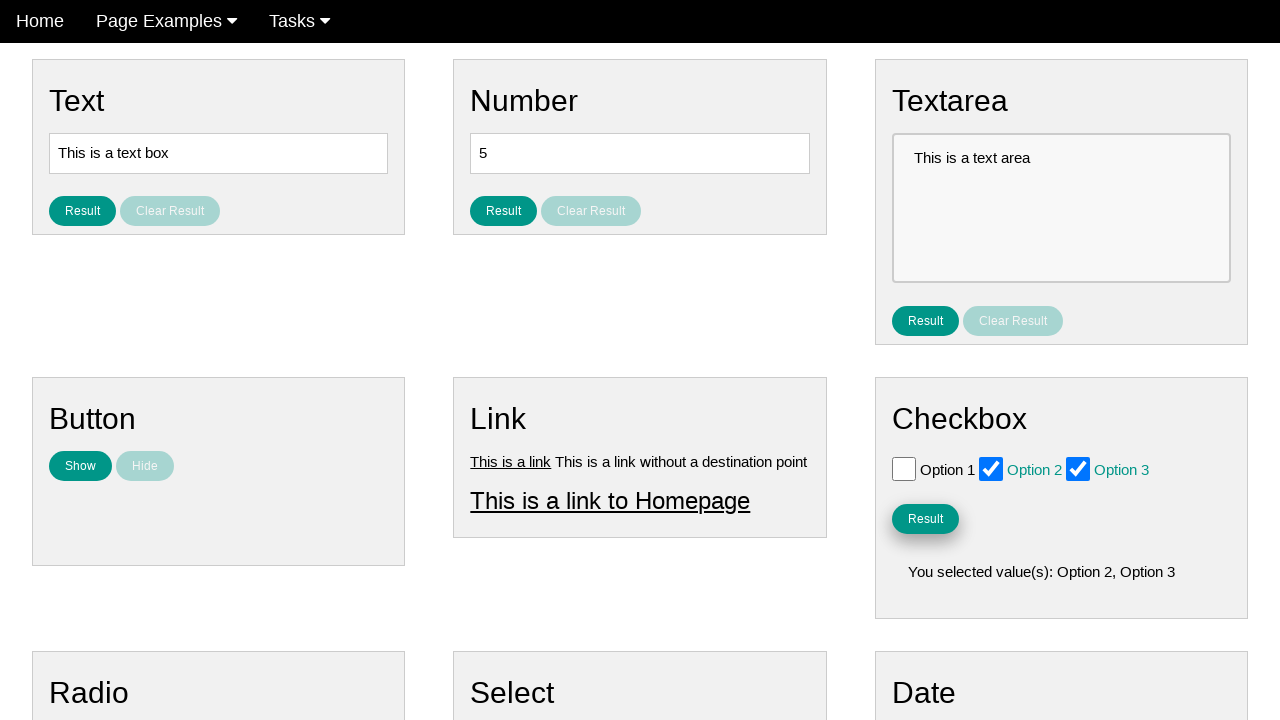